Tests window switching functionality by clicking a link that opens a new window, verifying content in both windows, and switching between them

Starting URL: https://the-internet.herokuapp.com/windows

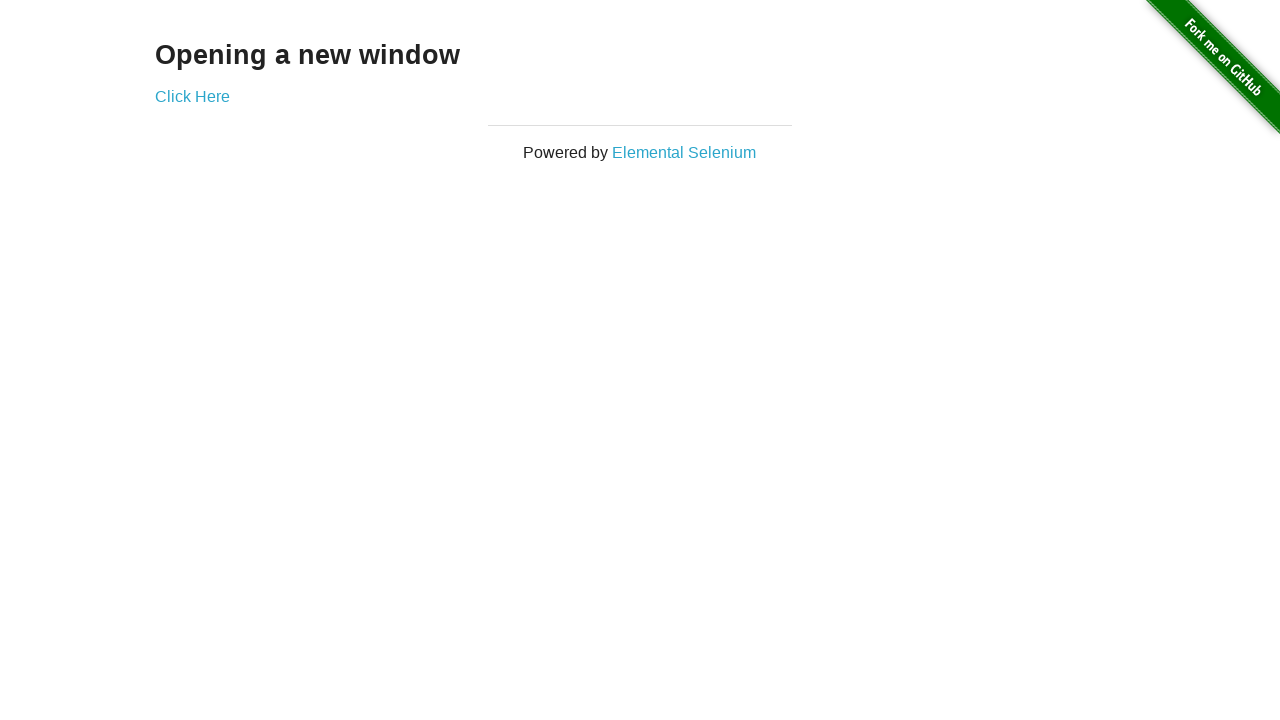

Stored reference to first page/window
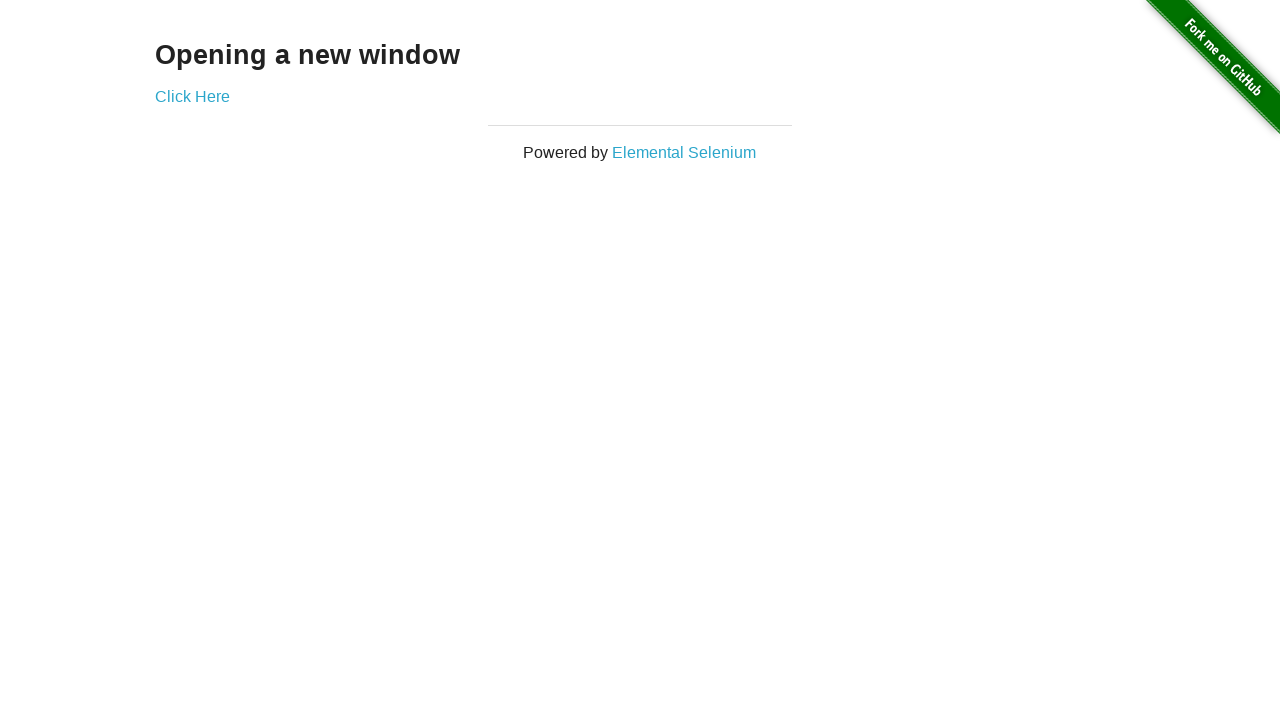

Verified initial page text 'Opening a new window' is visible
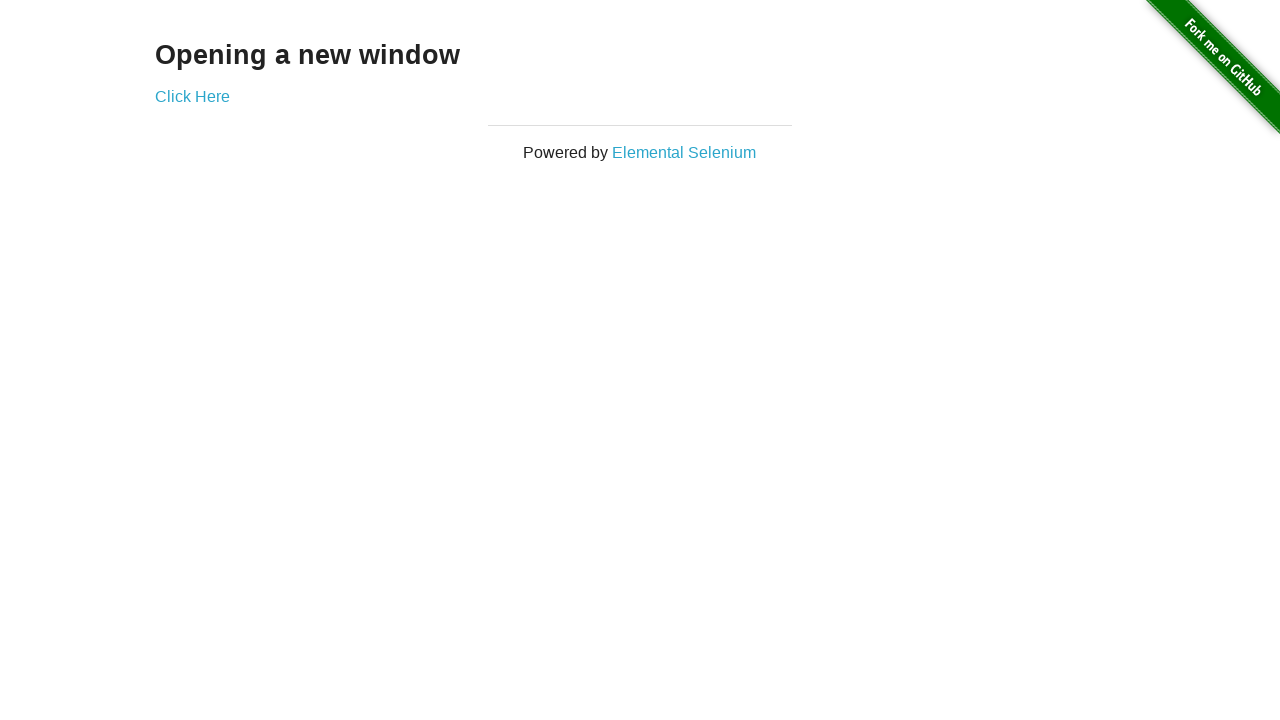

Verified initial page title is 'The Internet'
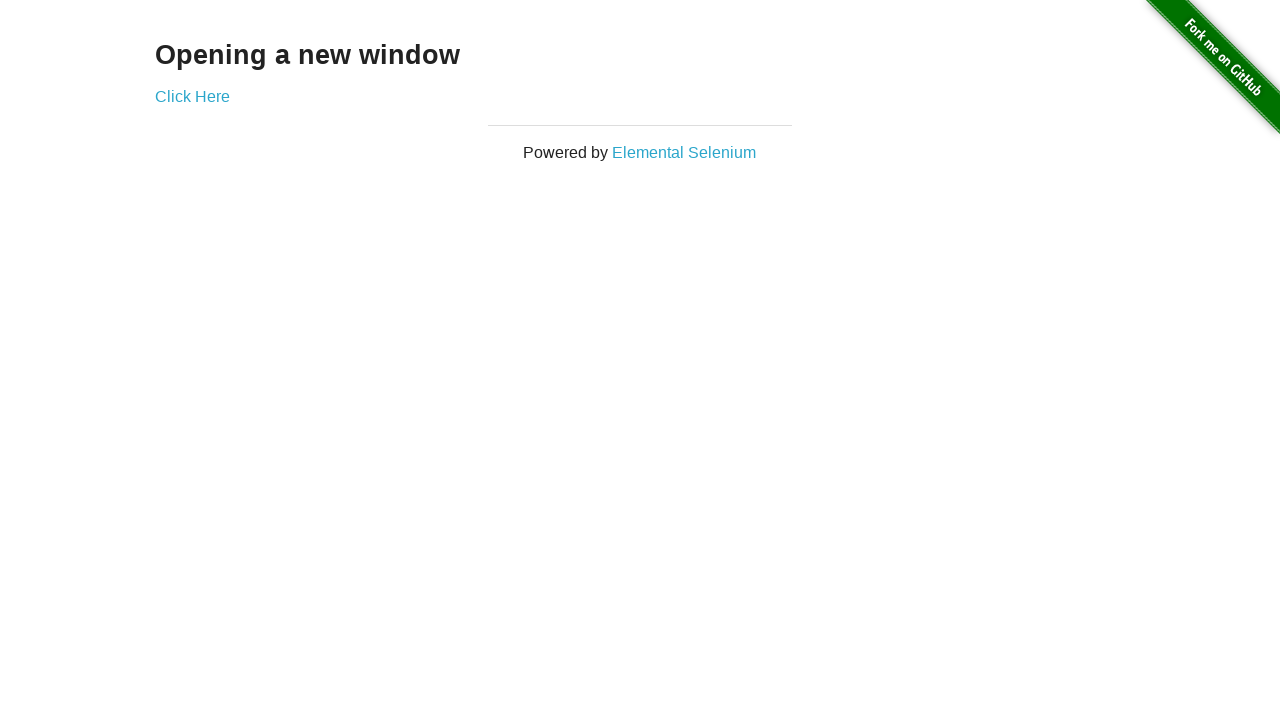

Clicked 'Click Here' link to open new window at (192, 96) on text='Click Here'
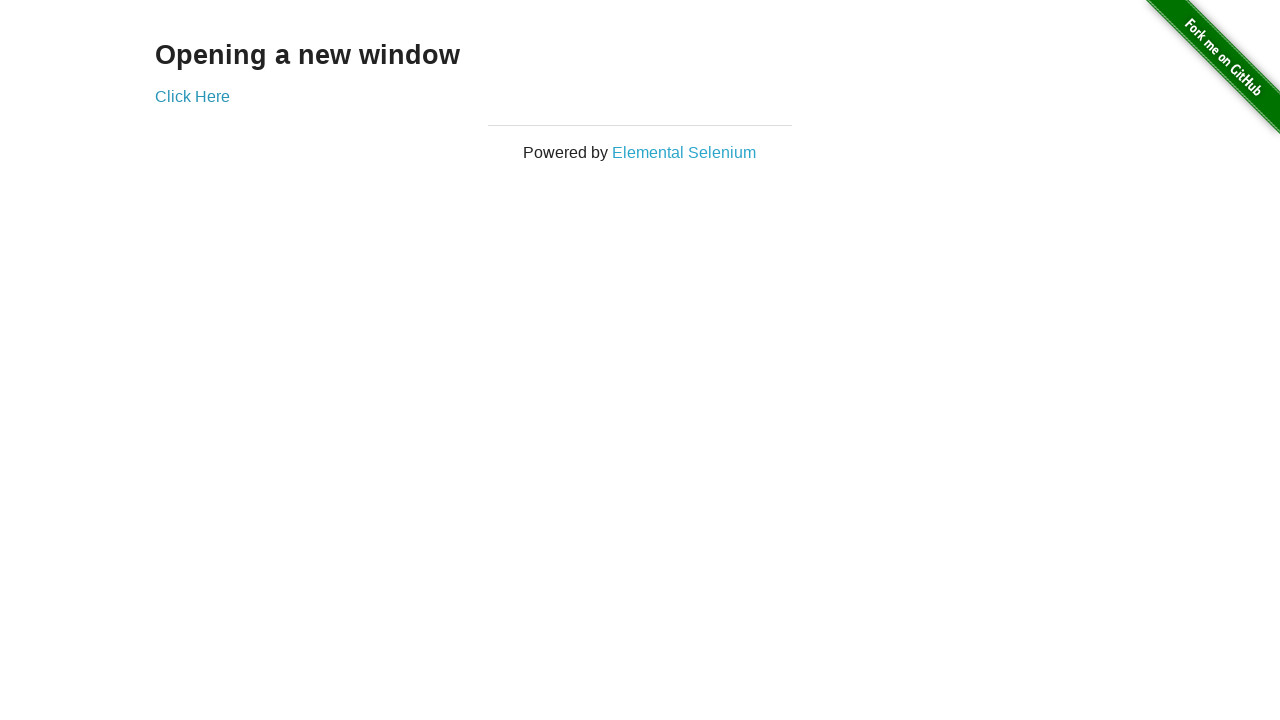

Captured new window/page object
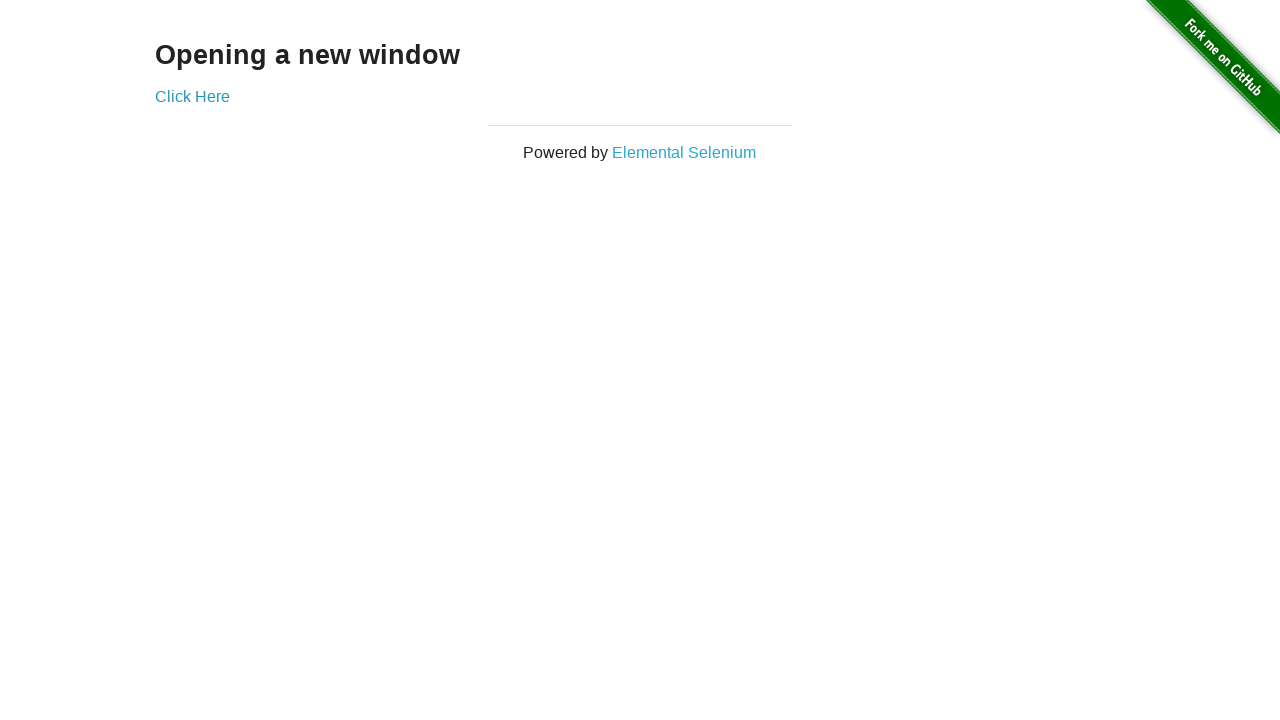

New window fully loaded
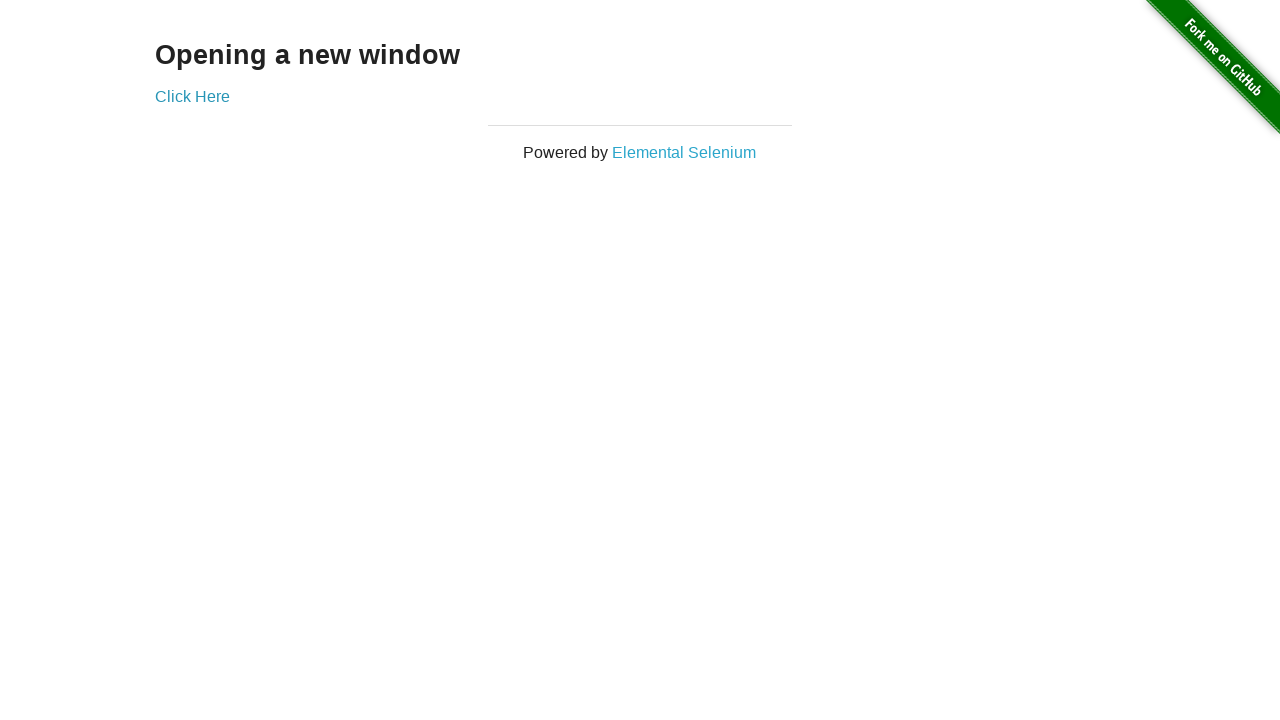

Verified new window title is 'New Window'
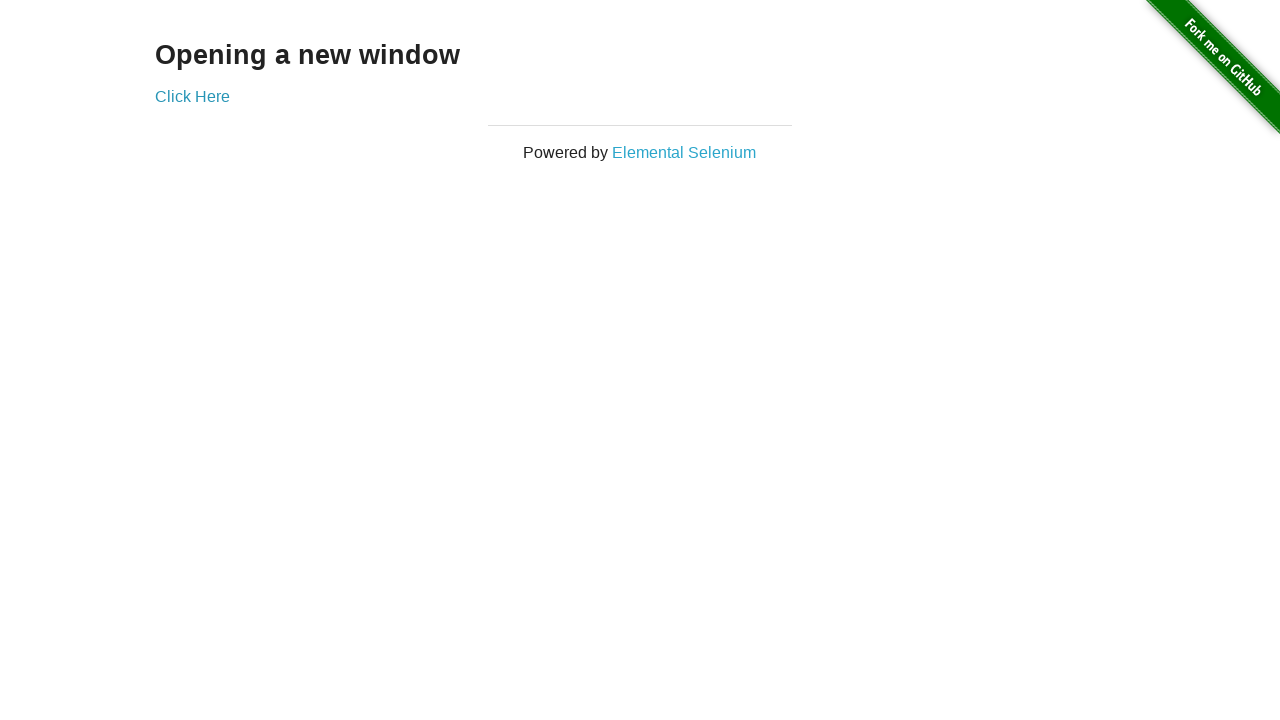

Verified new window heading text is 'New Window'
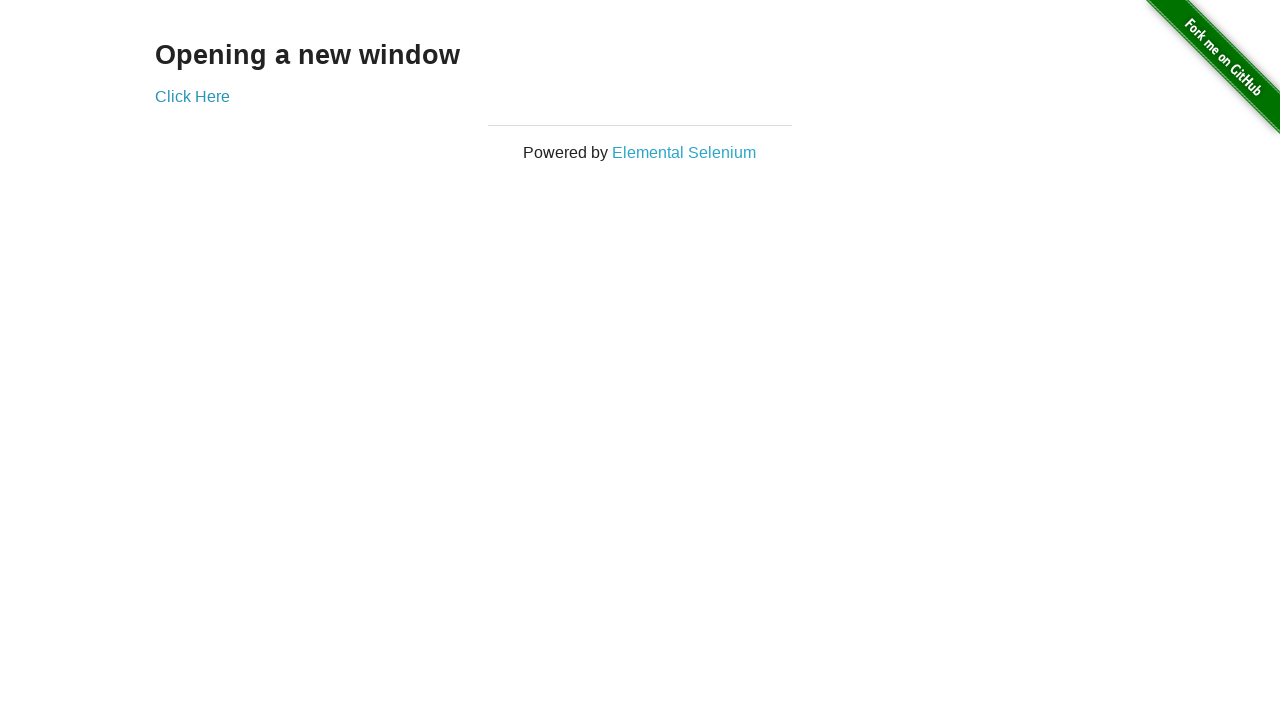

Switched back to first window
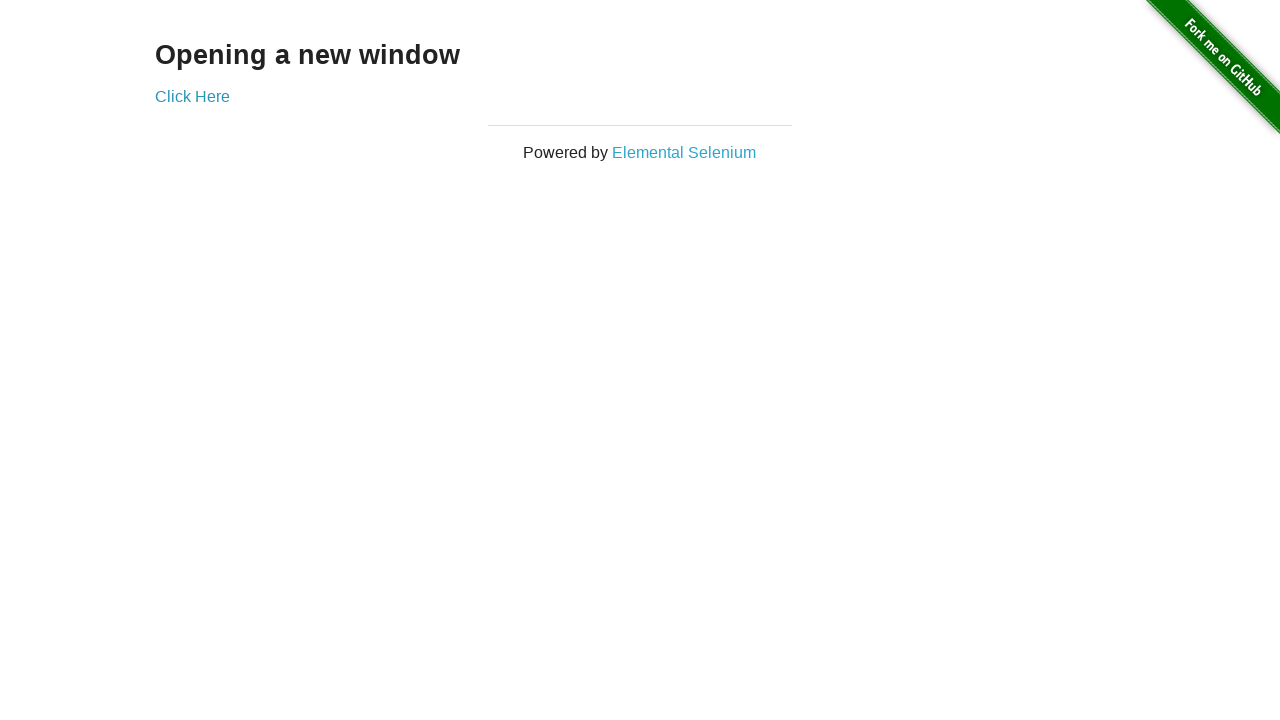

Verified first window title is still 'The Internet'
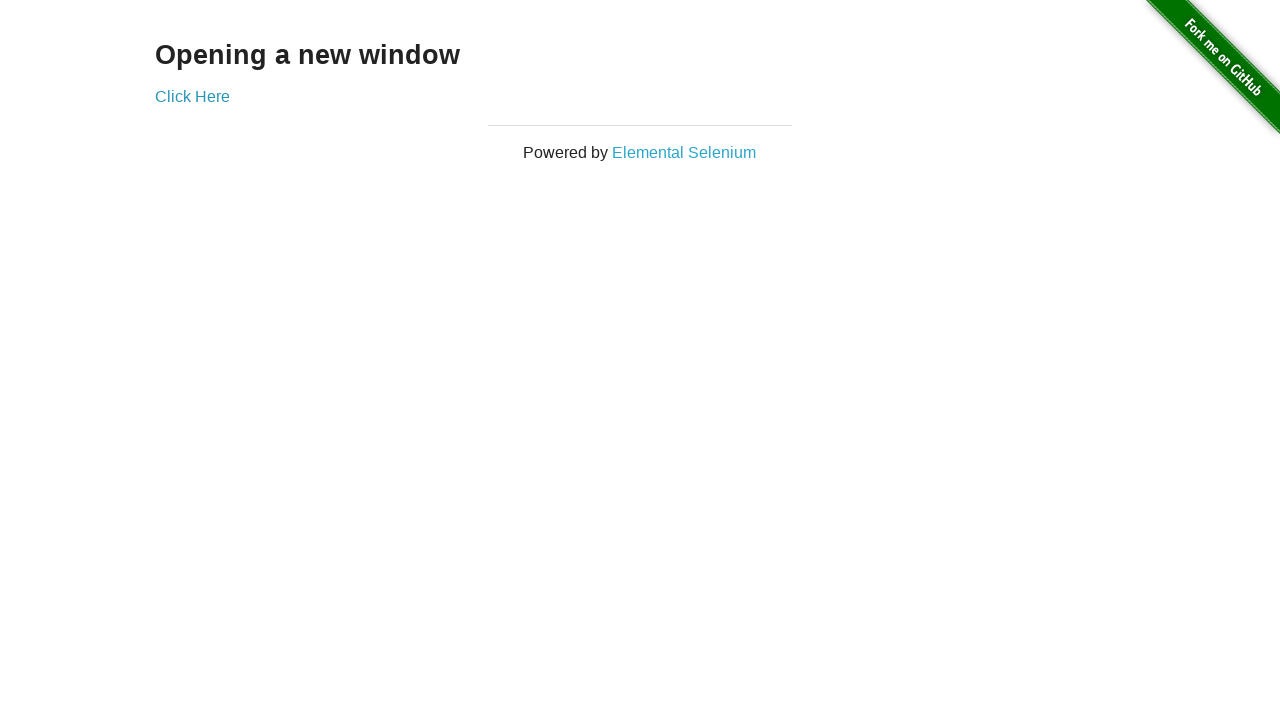

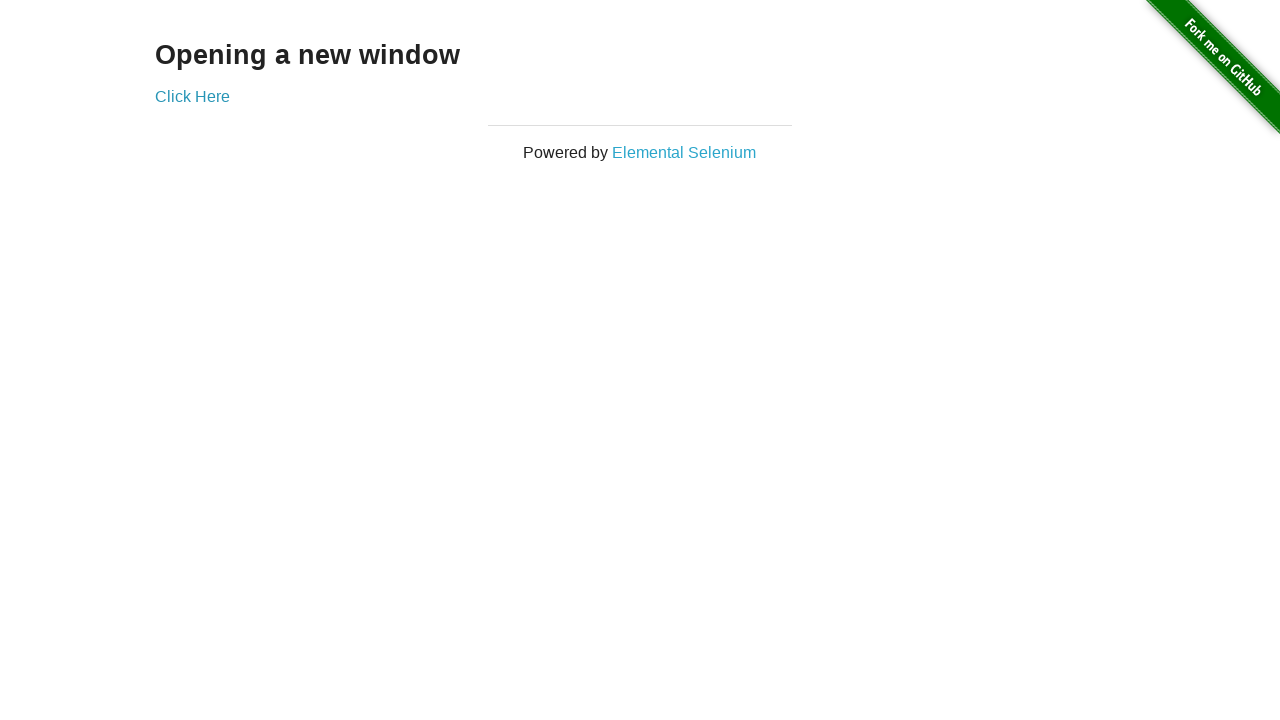